Tests drag and drop functionality on the jQuery UI droppable demo page by dragging an element and dropping it onto a target area

Starting URL: https://jqueryui.com/droppable

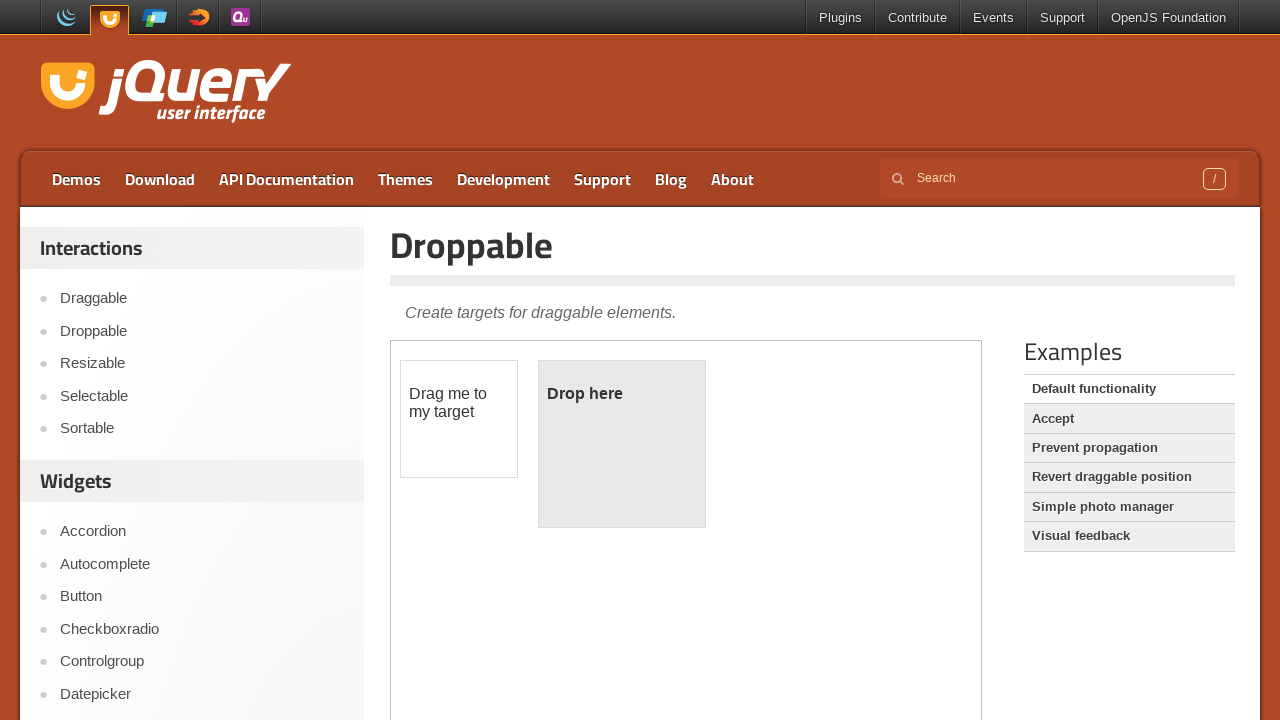

Navigated to jQuery UI droppable demo page
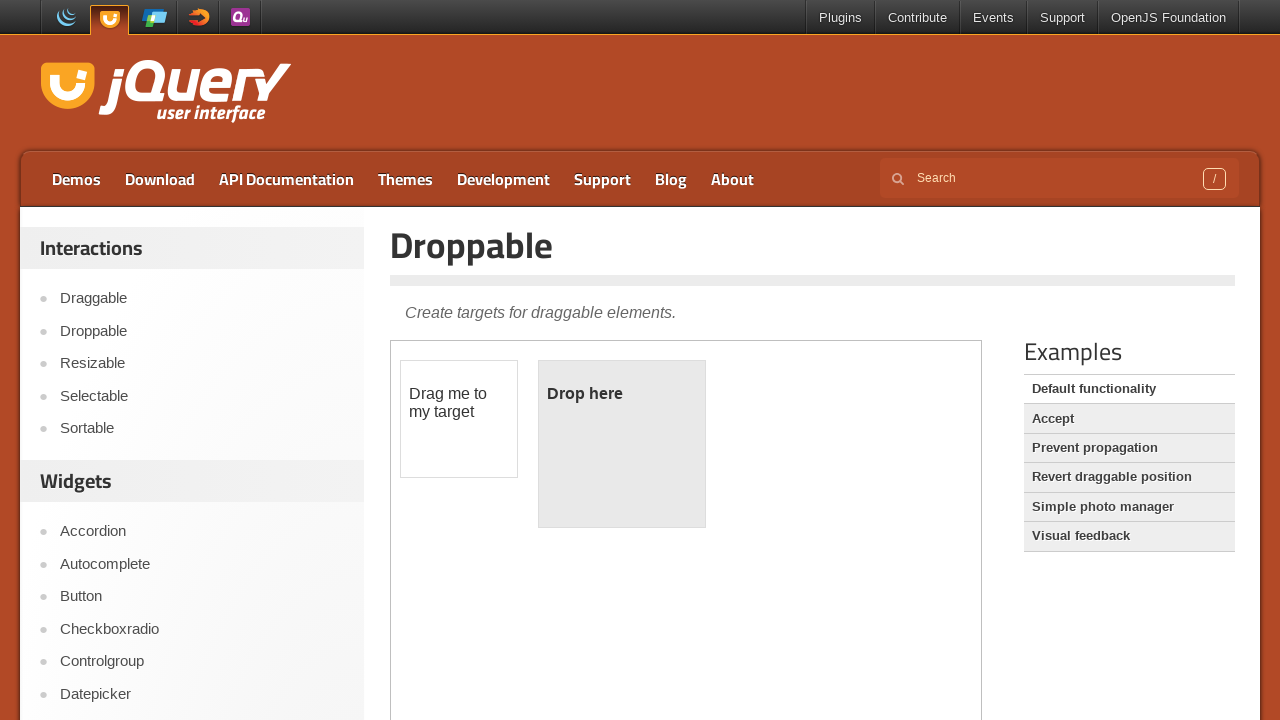

Located the demo iframe
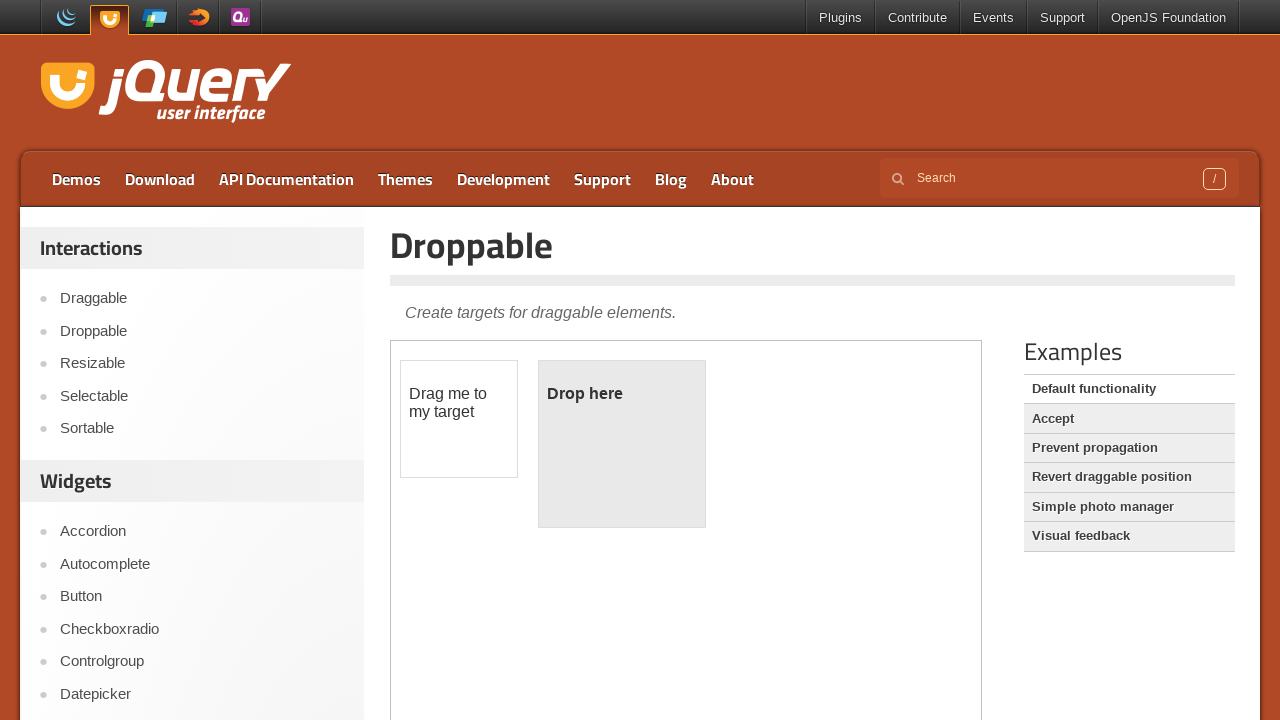

Located the draggable element
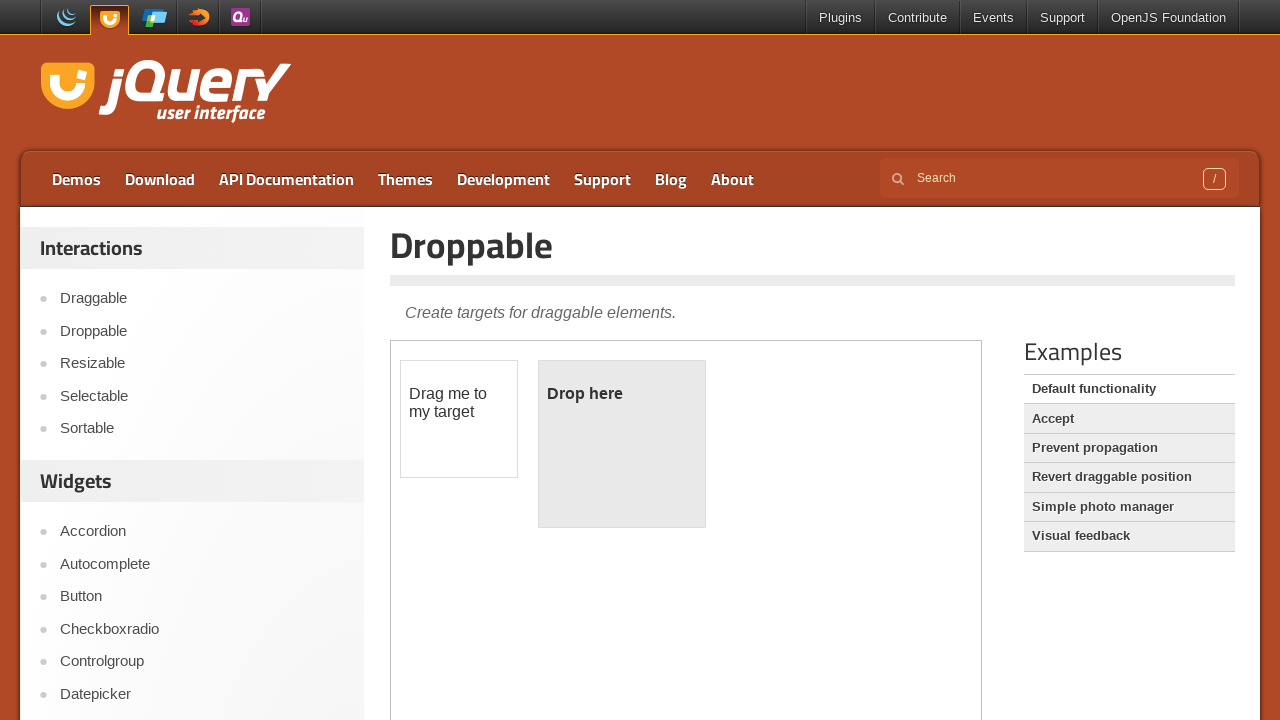

Located the droppable target element
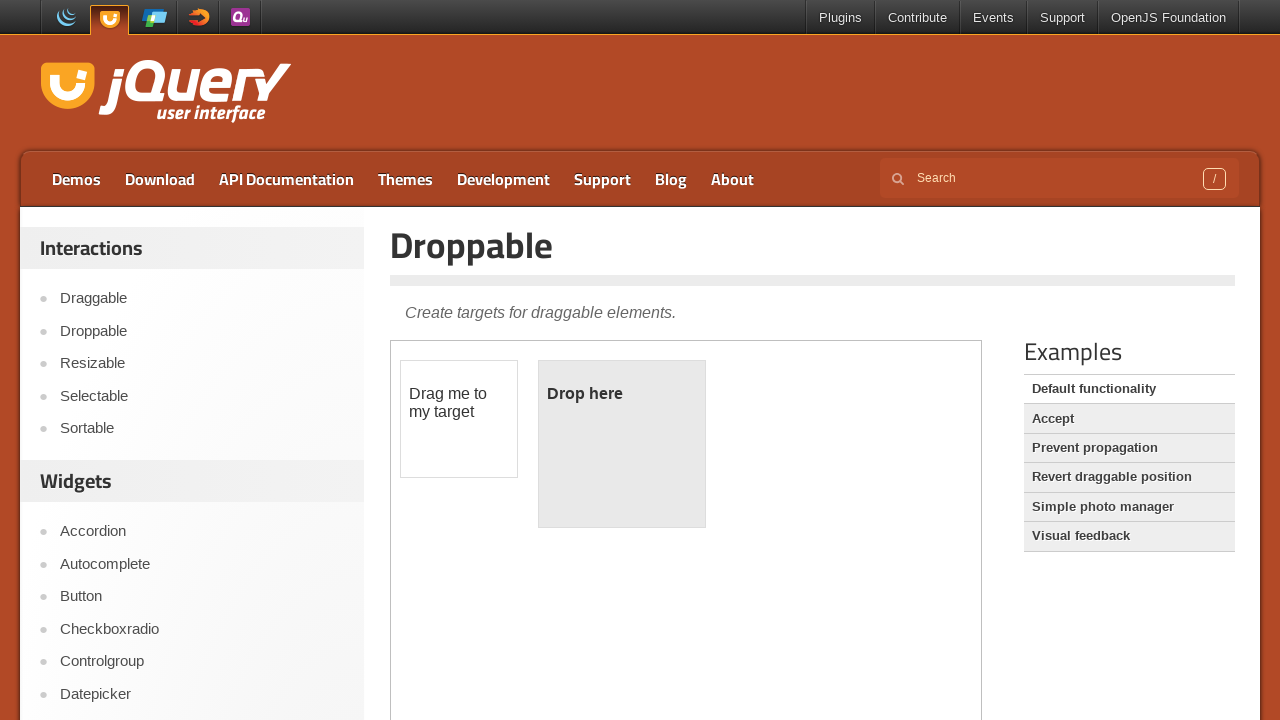

Dragged element and dropped it onto the target area at (622, 444)
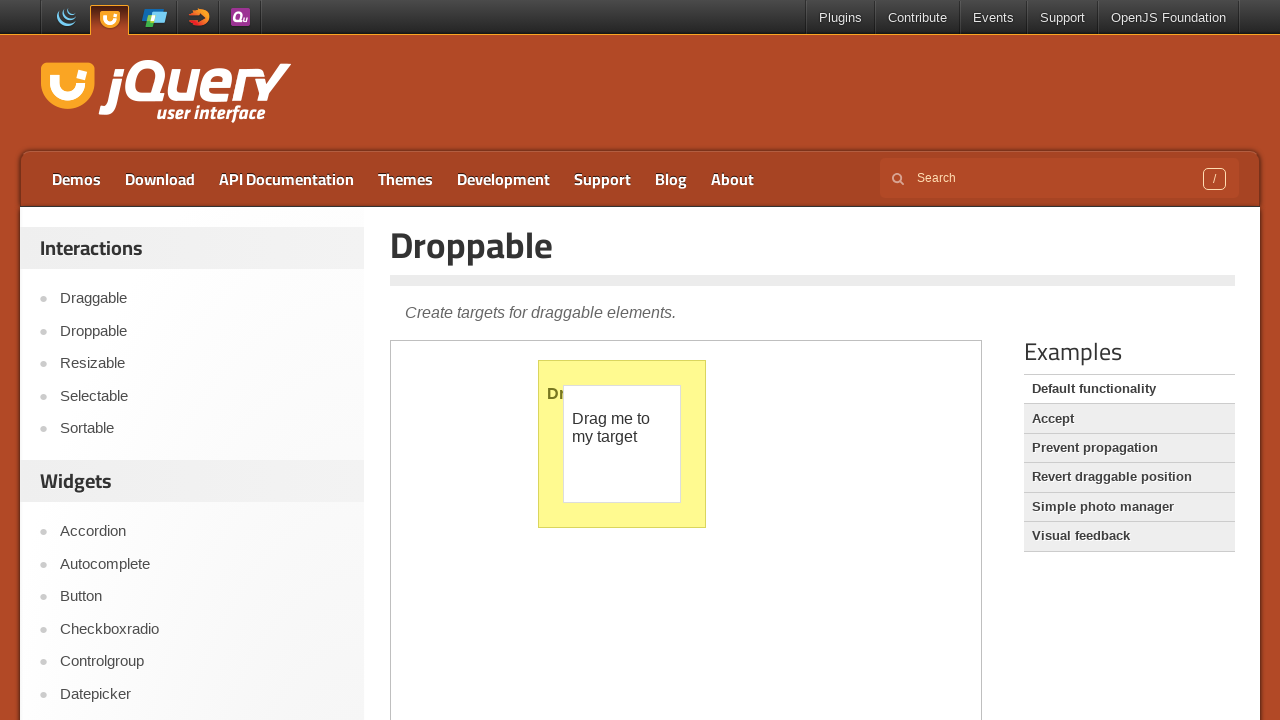

Verified drop action completed and droppable element is visible
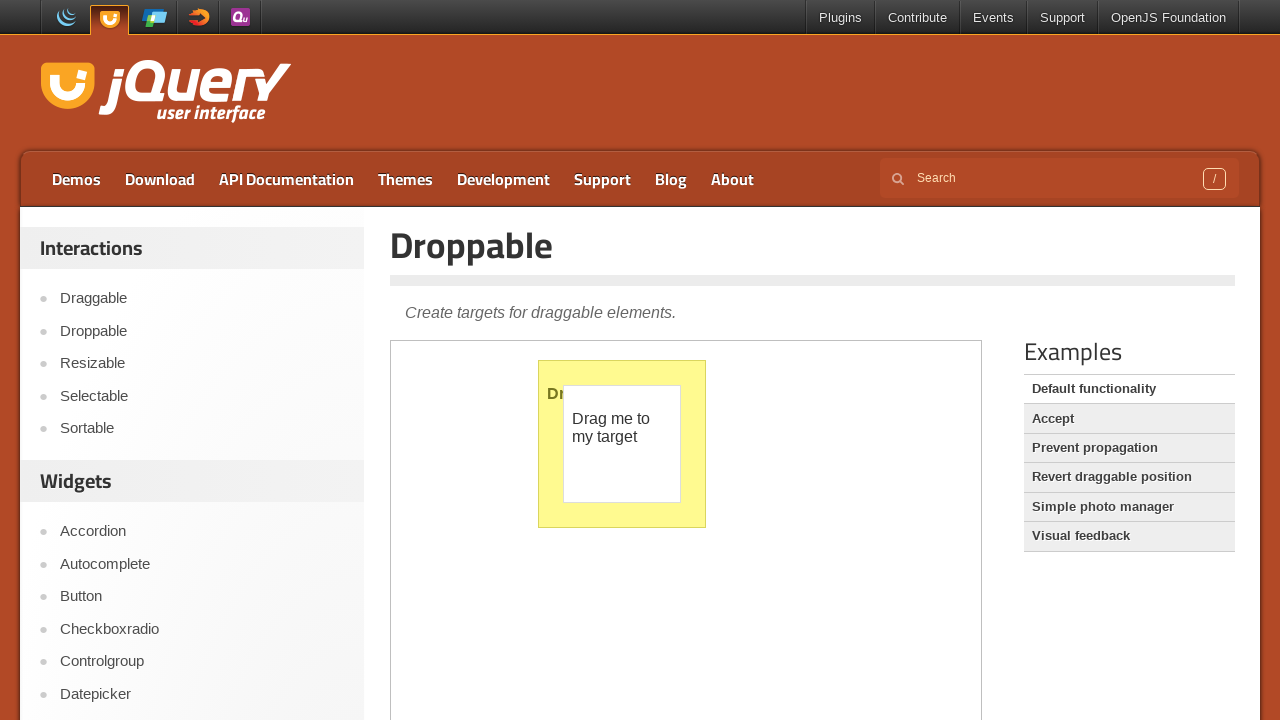

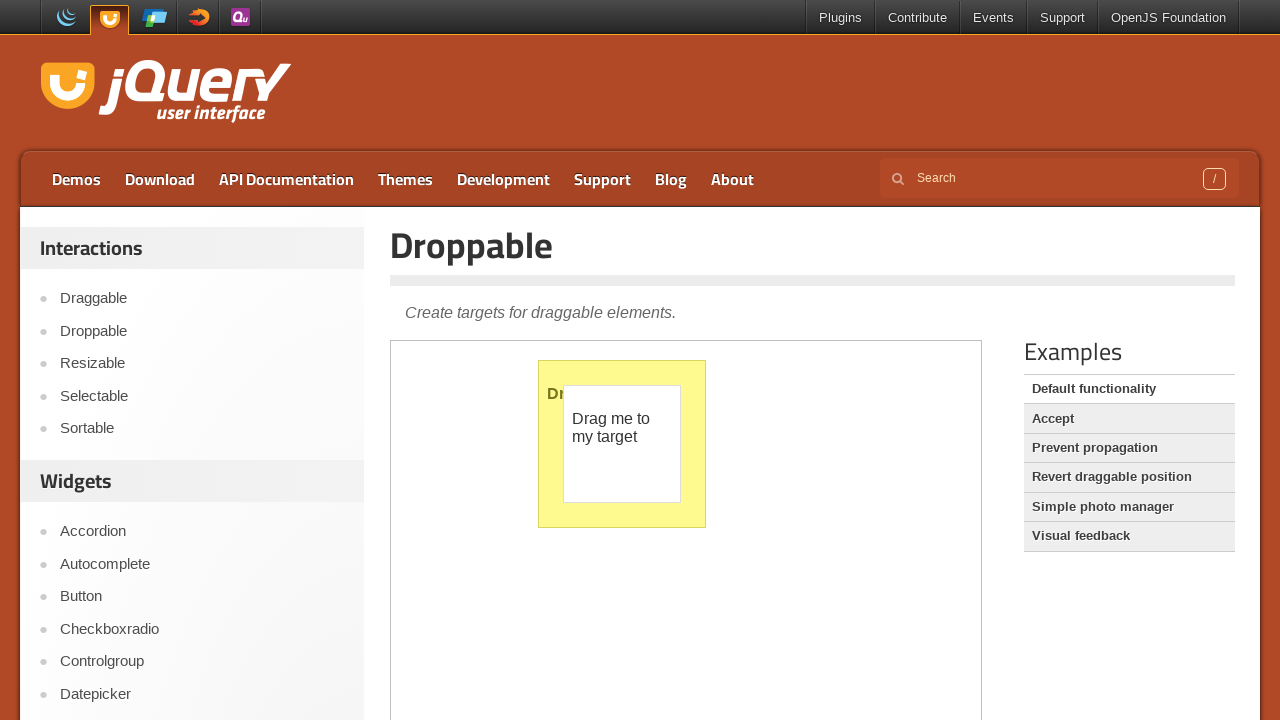